Tests the Delta Airlines date picker by selecting a departure date in August (13th) and a return date in November (30th) using the calendar widget.

Starting URL: http://delta.com

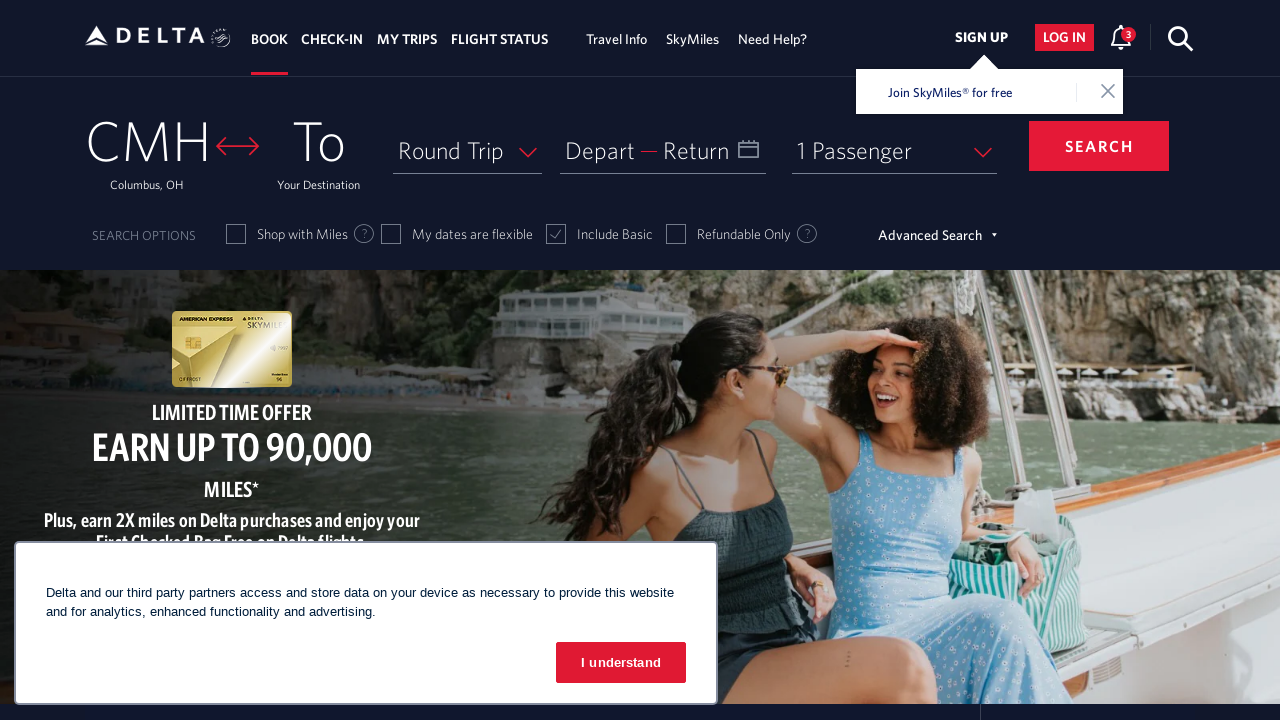

Clicked on departure date calendar input at (663, 150) on #input_departureDate_1
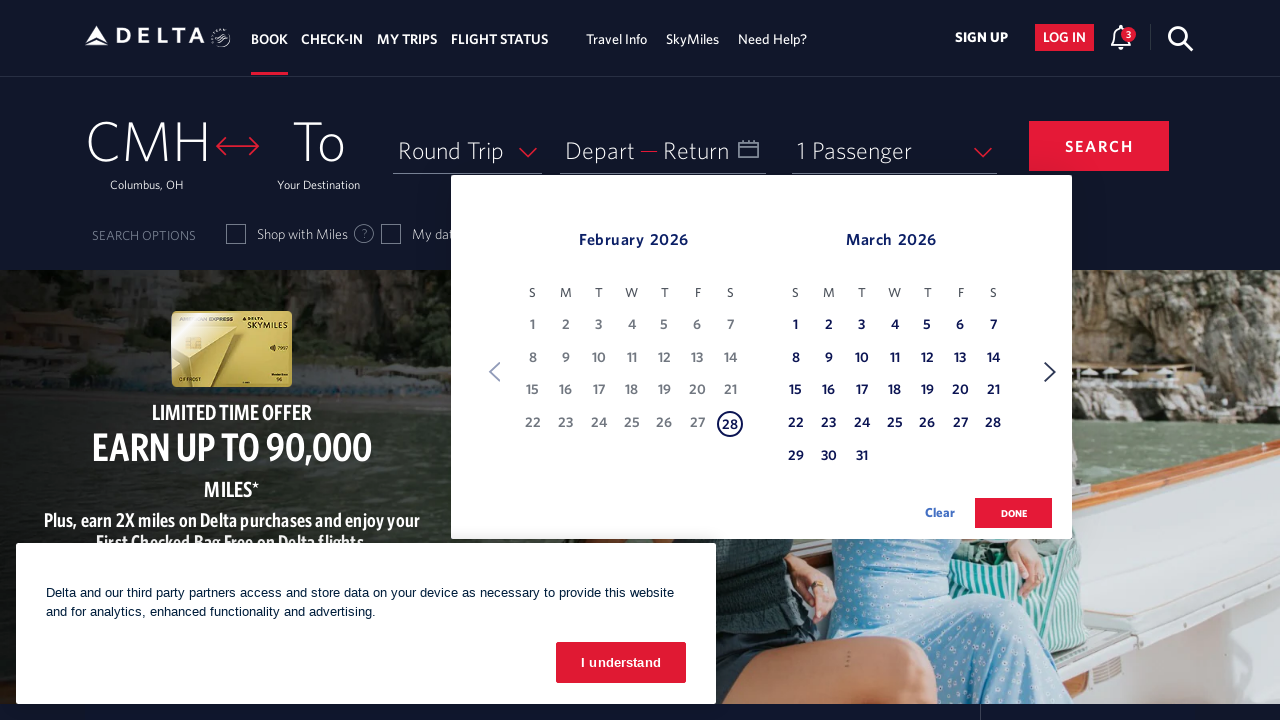

Clicked Next button to navigate to August for departure date at (1050, 372) on xpath=//span[text() = 'Next']
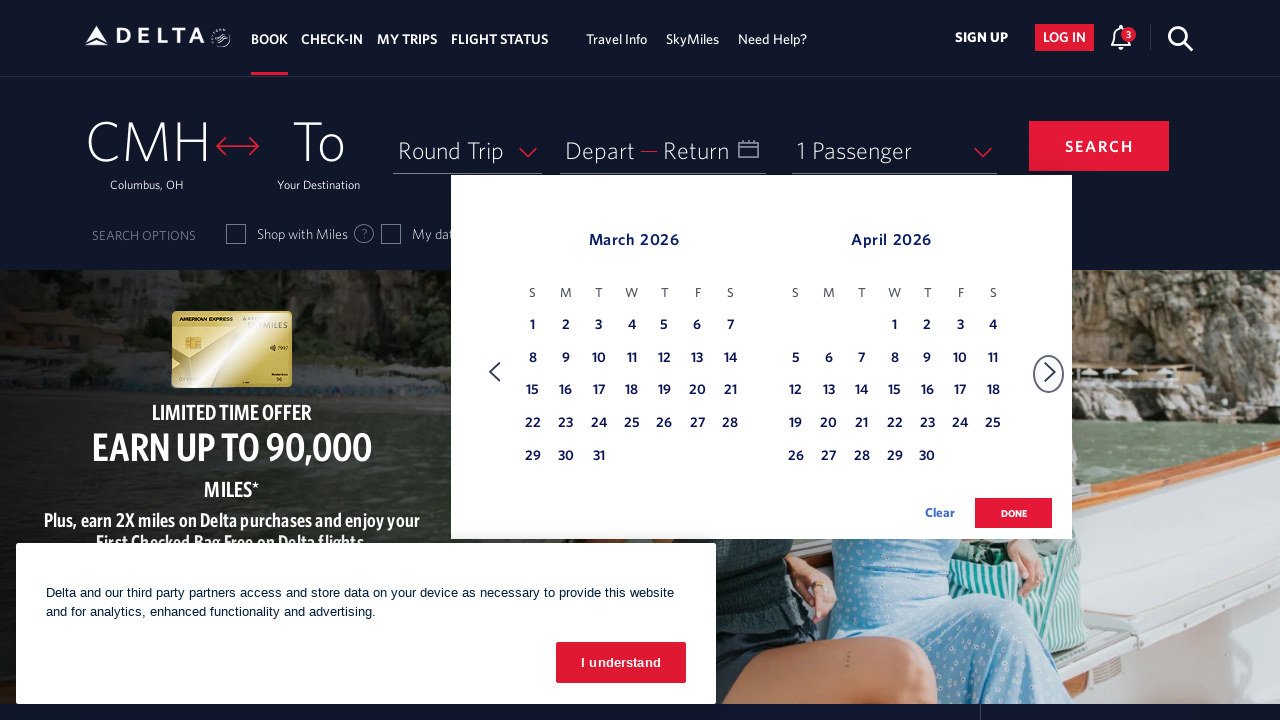

Clicked Next button to navigate to August for departure date at (1050, 372) on xpath=//span[text() = 'Next']
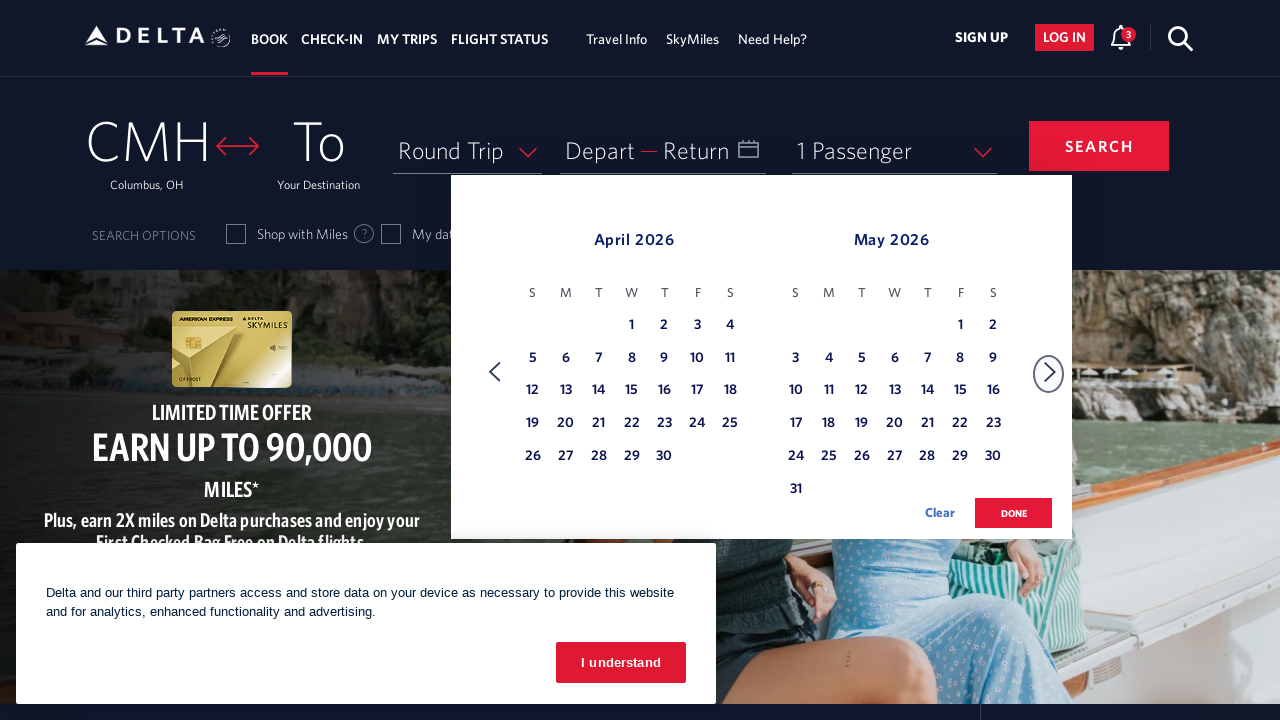

Clicked Next button to navigate to August for departure date at (1050, 372) on xpath=//span[text() = 'Next']
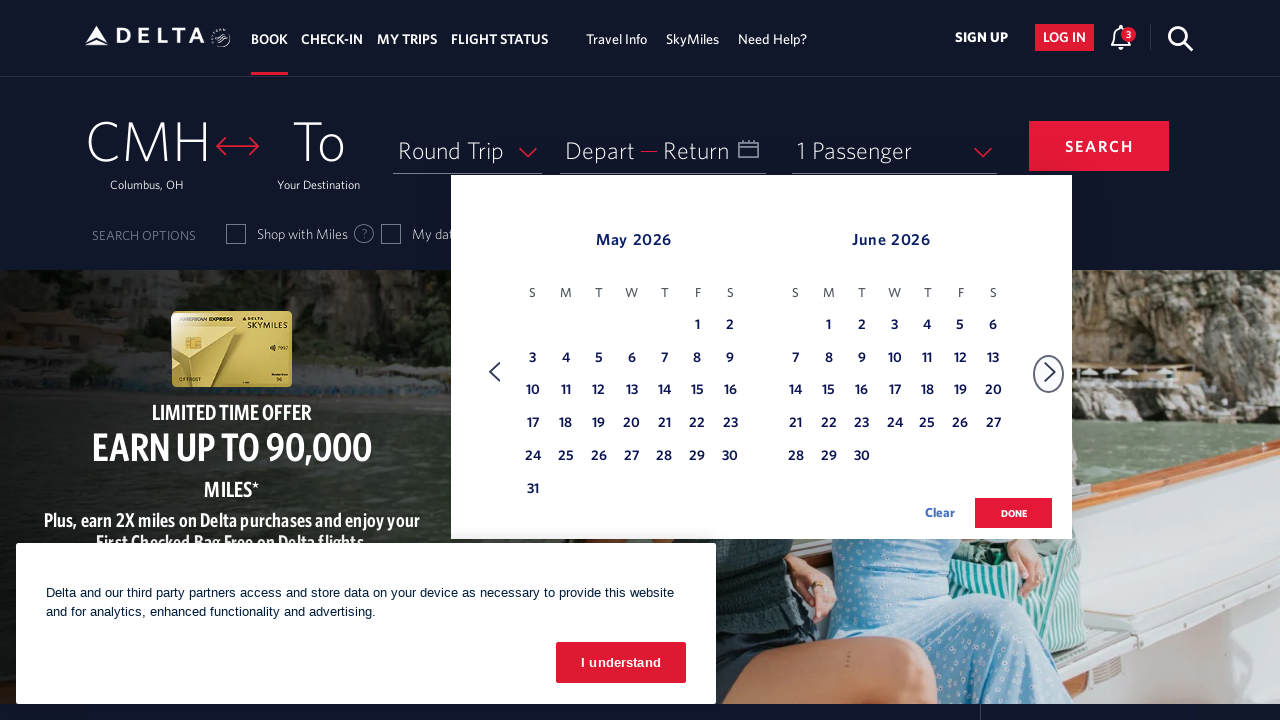

Clicked Next button to navigate to August for departure date at (1050, 372) on xpath=//span[text() = 'Next']
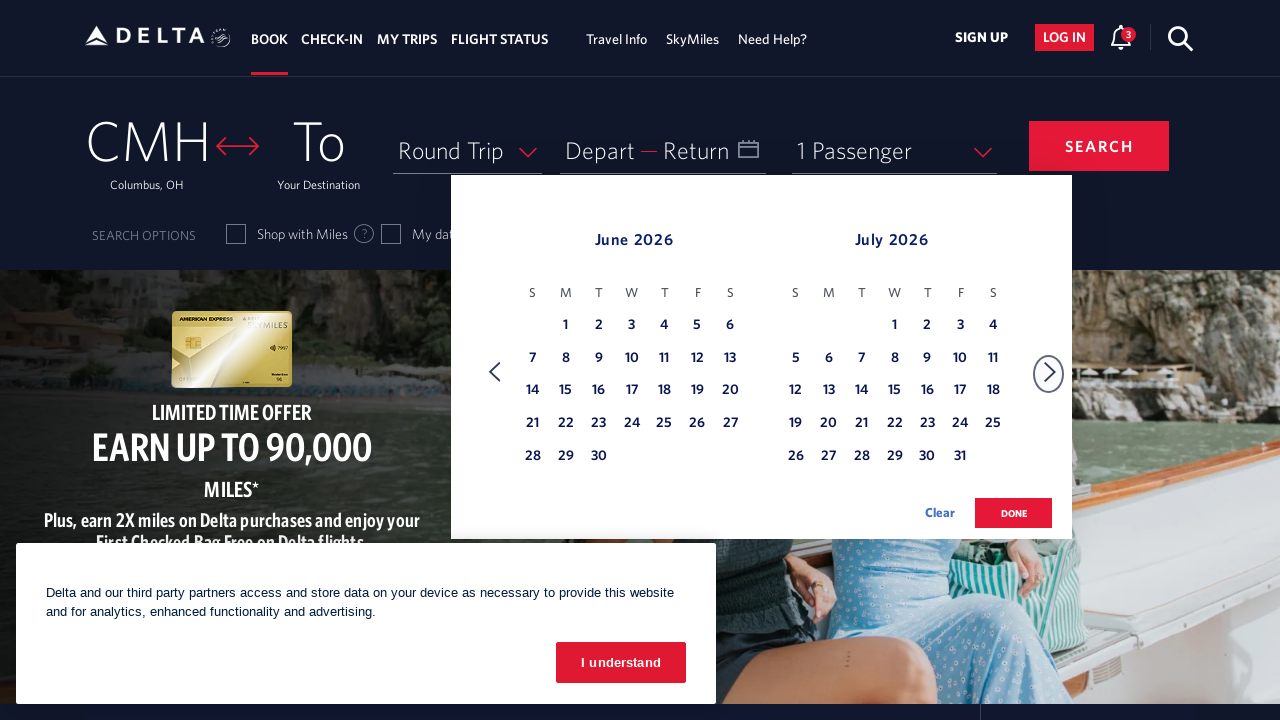

Clicked Next button to navigate to August for departure date at (1050, 372) on xpath=//span[text() = 'Next']
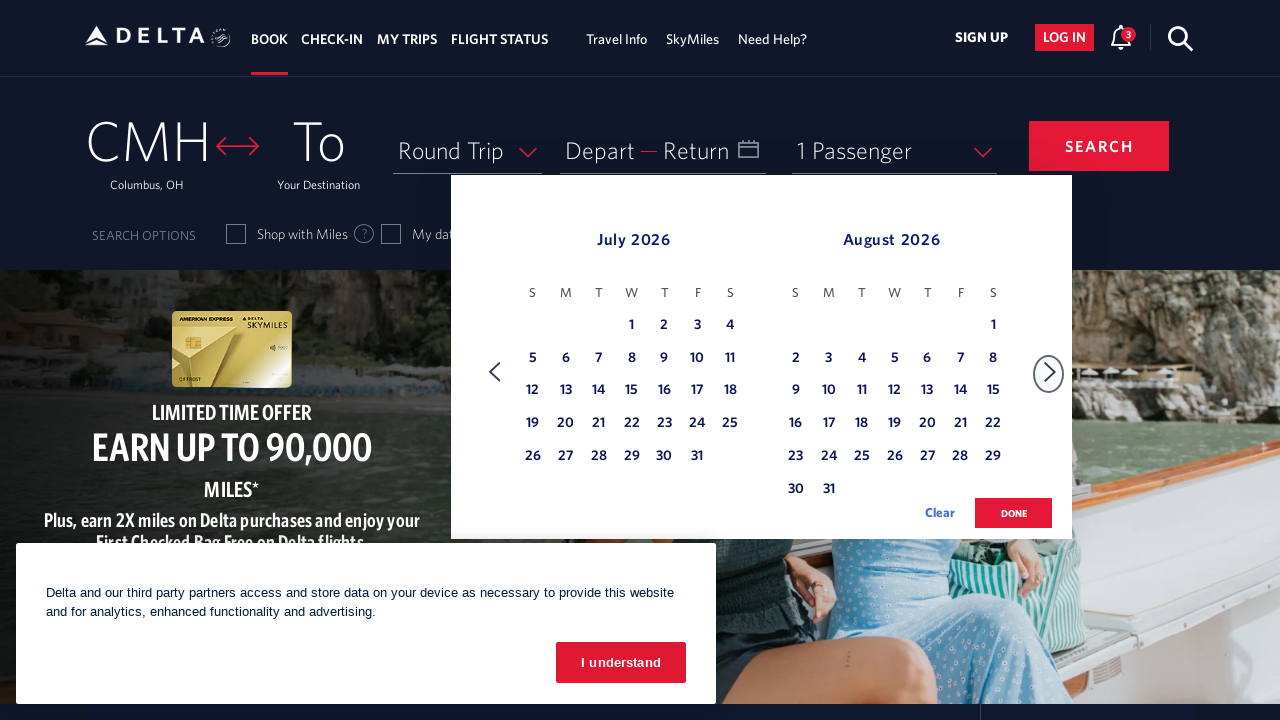

Clicked Next button to navigate to August for departure date at (1050, 372) on xpath=//span[text() = 'Next']
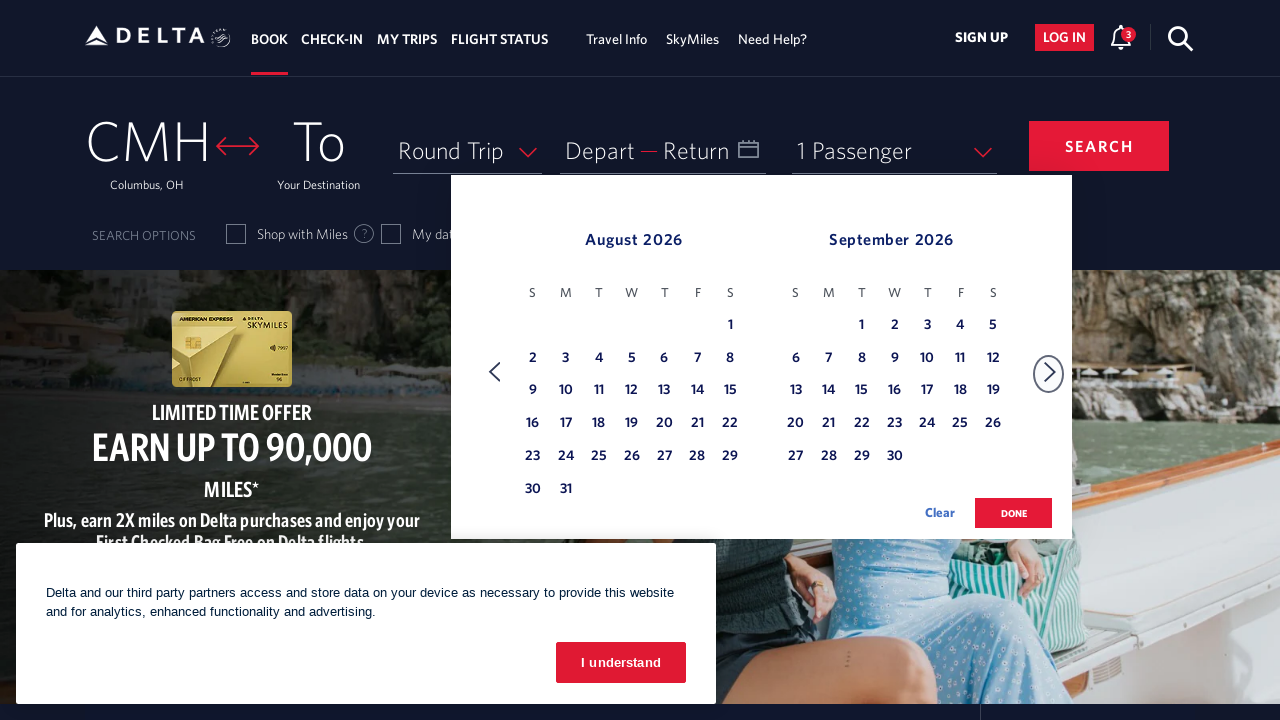

Selected August 13th as departure date at (664, 391) on xpath=//tbody[@class = 'dl-datepicker-tbody-0']/tr/td >> nth=25
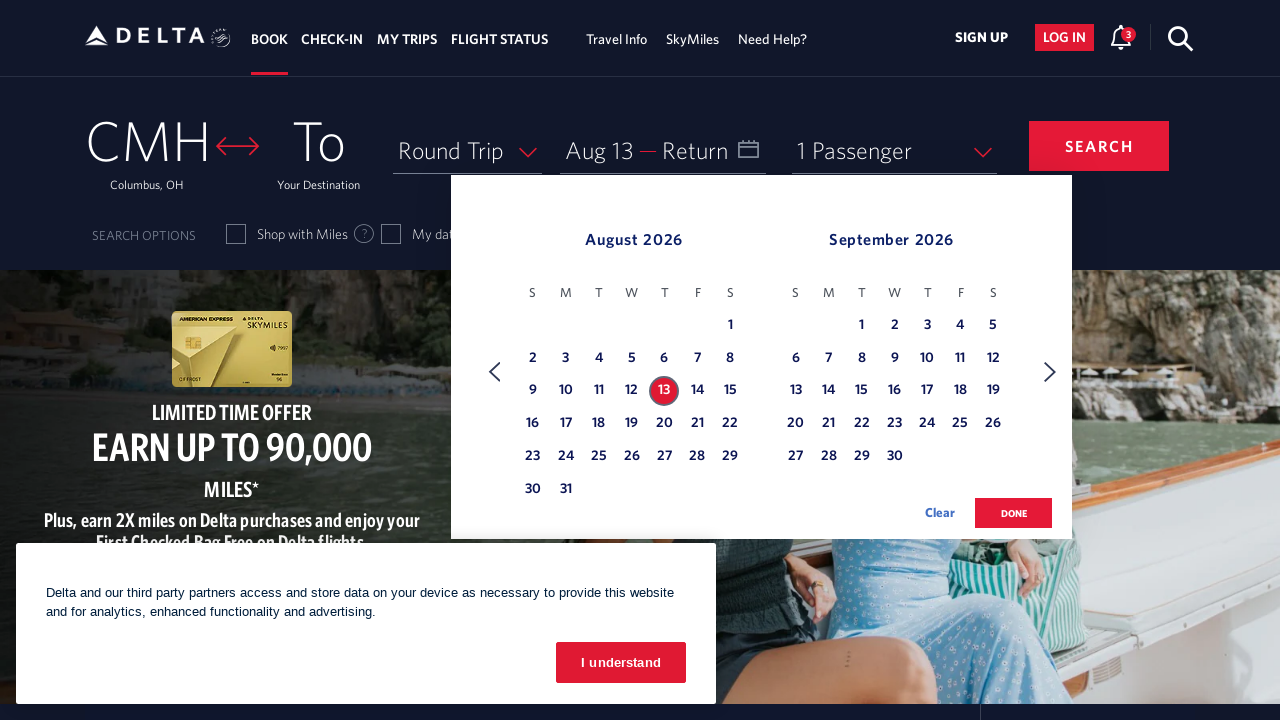

Clicked Next button to navigate to November for return date at (1050, 372) on xpath=//span[text() = 'Next']
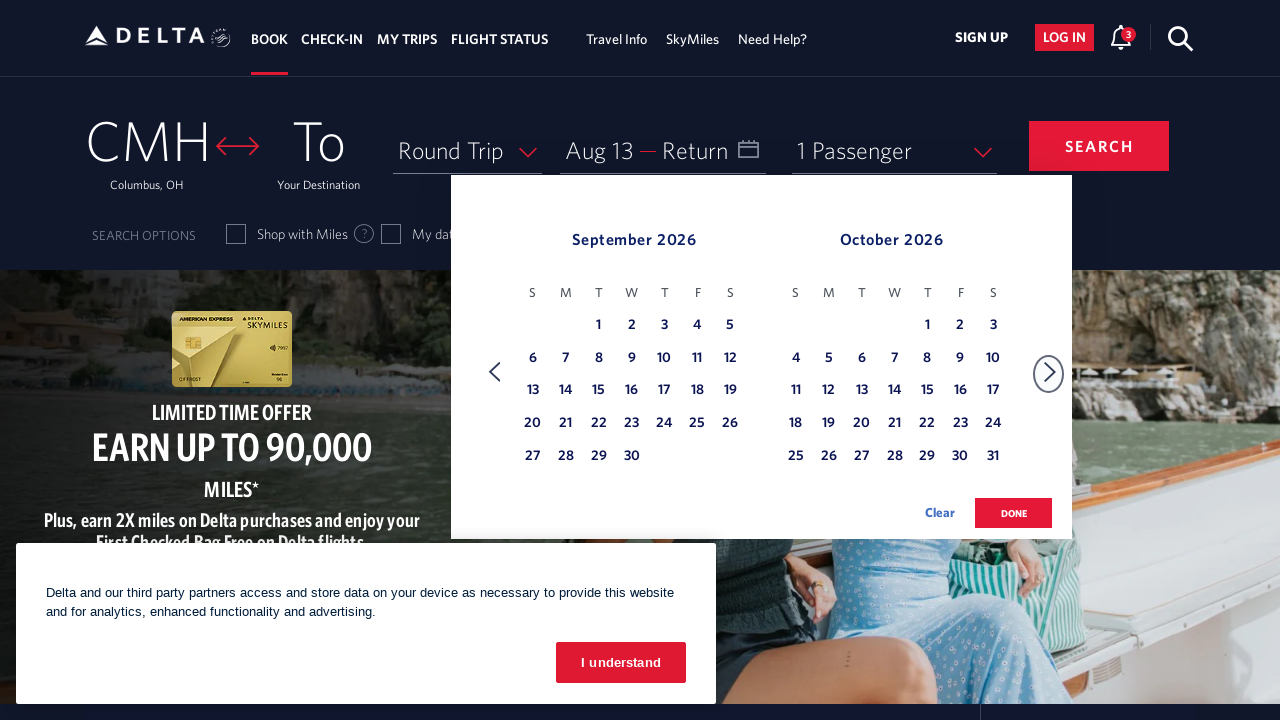

Clicked Next button to navigate to November for return date at (1050, 372) on xpath=//span[text() = 'Next']
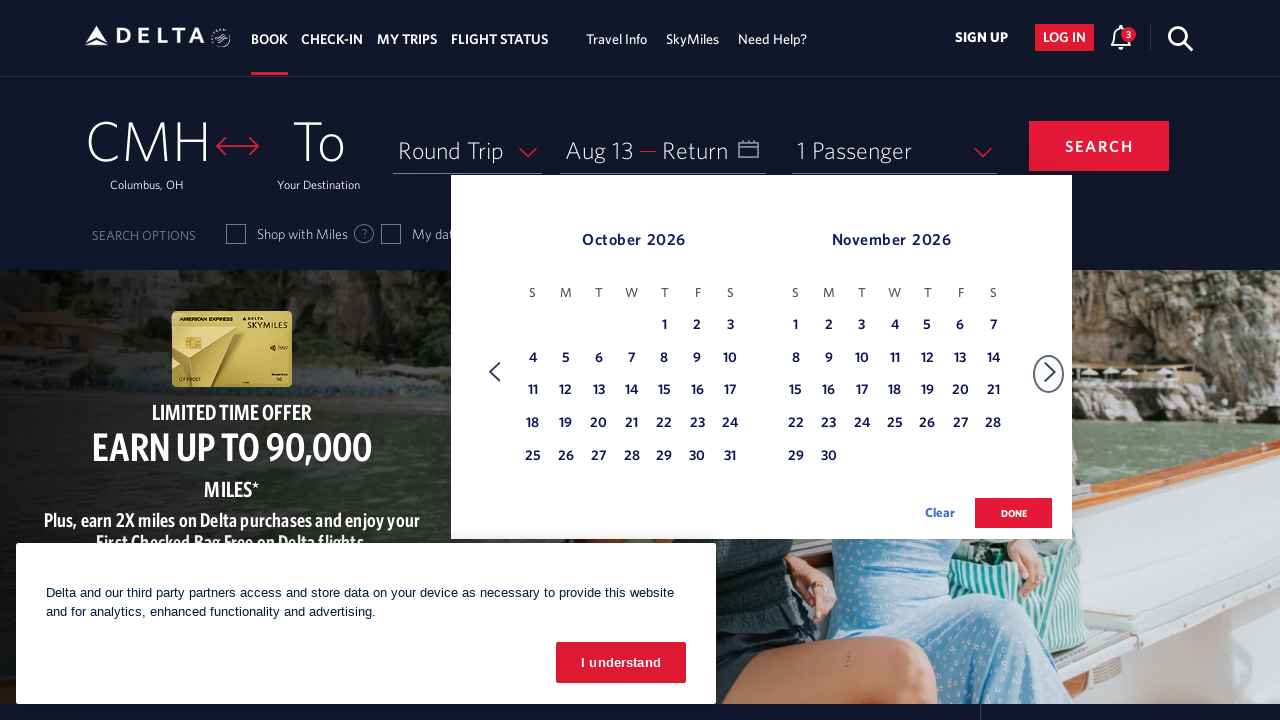

Selected November 30th as return date at (829, 457) on xpath=//tbody[@class = 'dl-datepicker-tbody-1']/tr/td >> nth=36
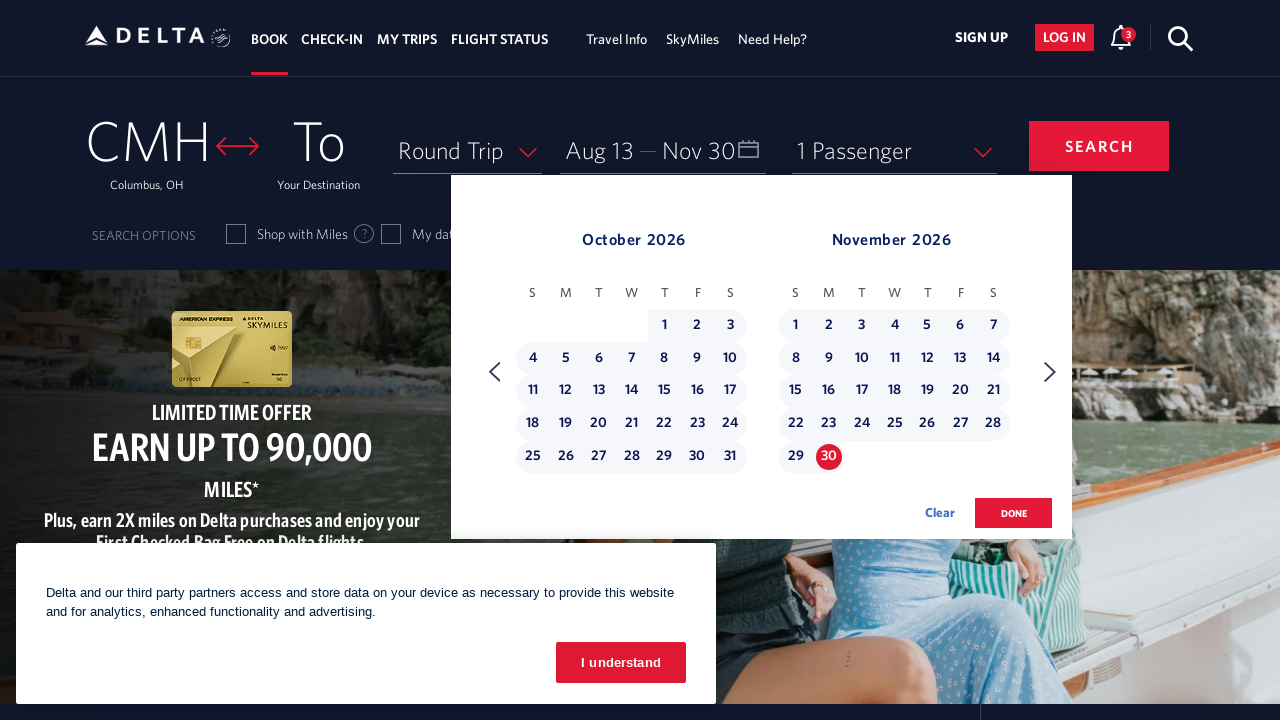

Clicked done button to confirm date selection at (1014, 513) on .donebutton
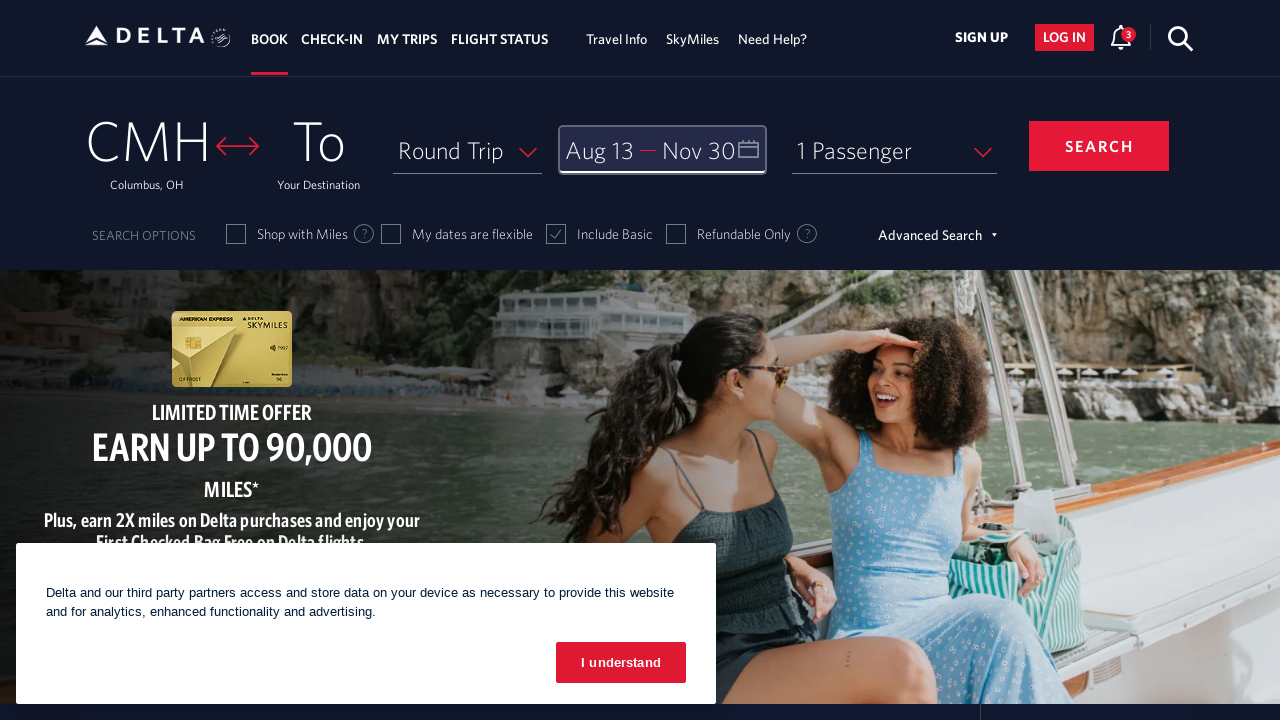

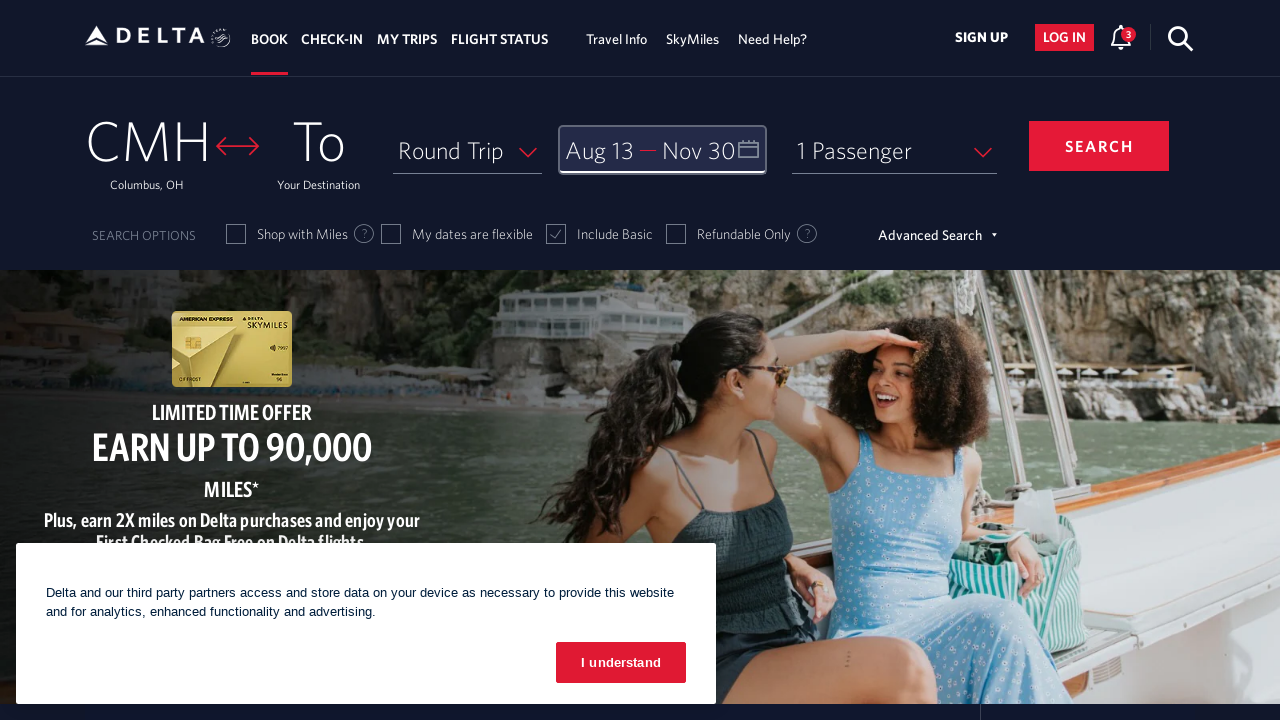